Navigates to NextGen Academy website and verifies the page title matches the expected value "NextGen Academy"

Starting URL: https://www.nextgenacademy.info/

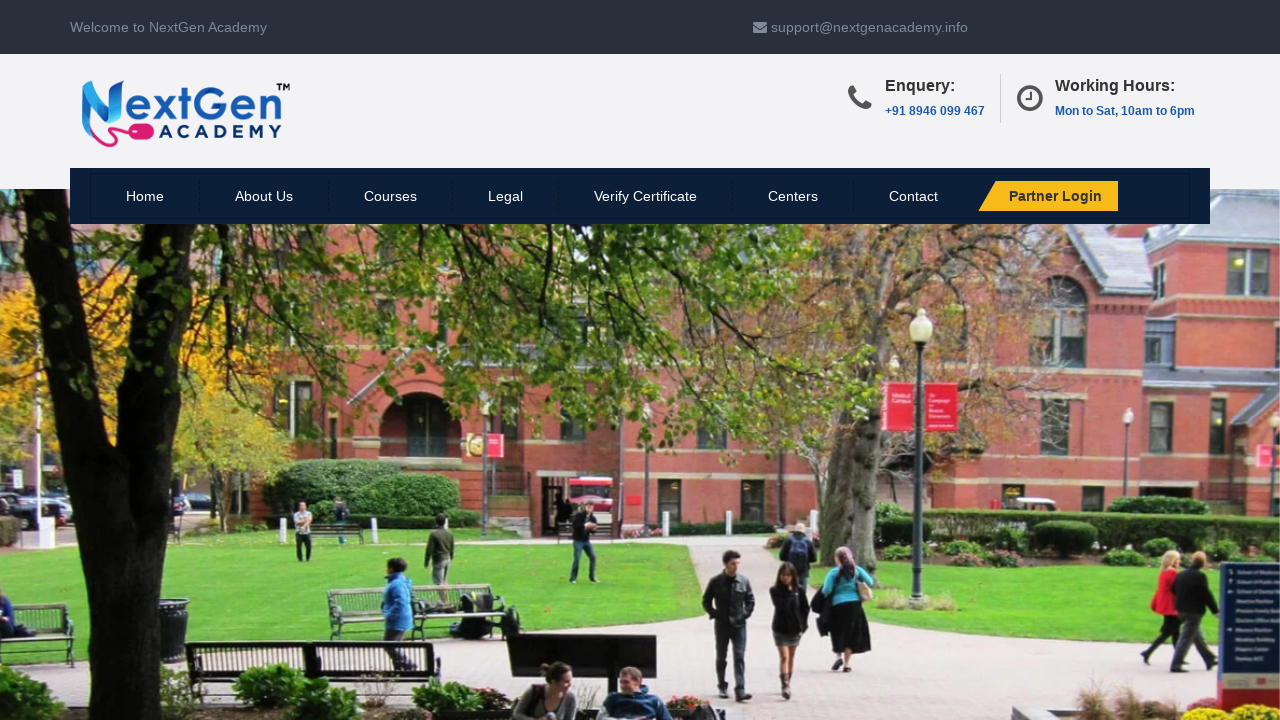

Navigated to NextGen Academy website
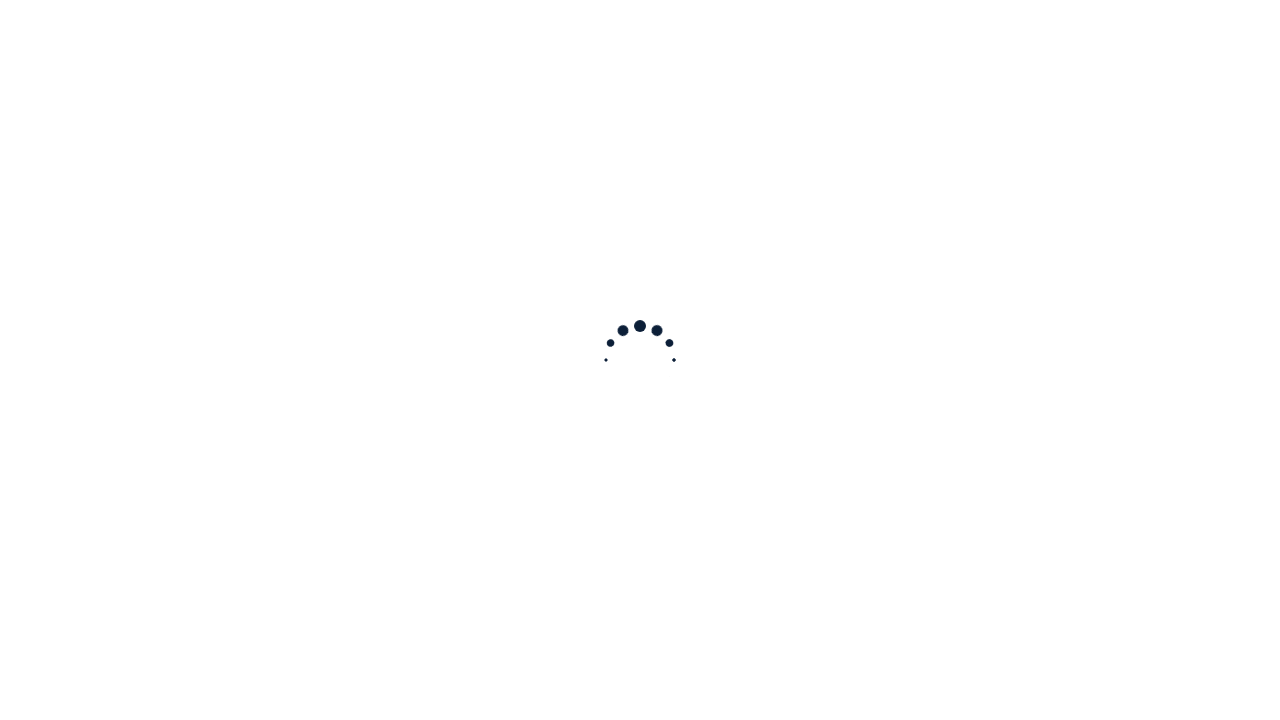

Page loaded and DOM content ready
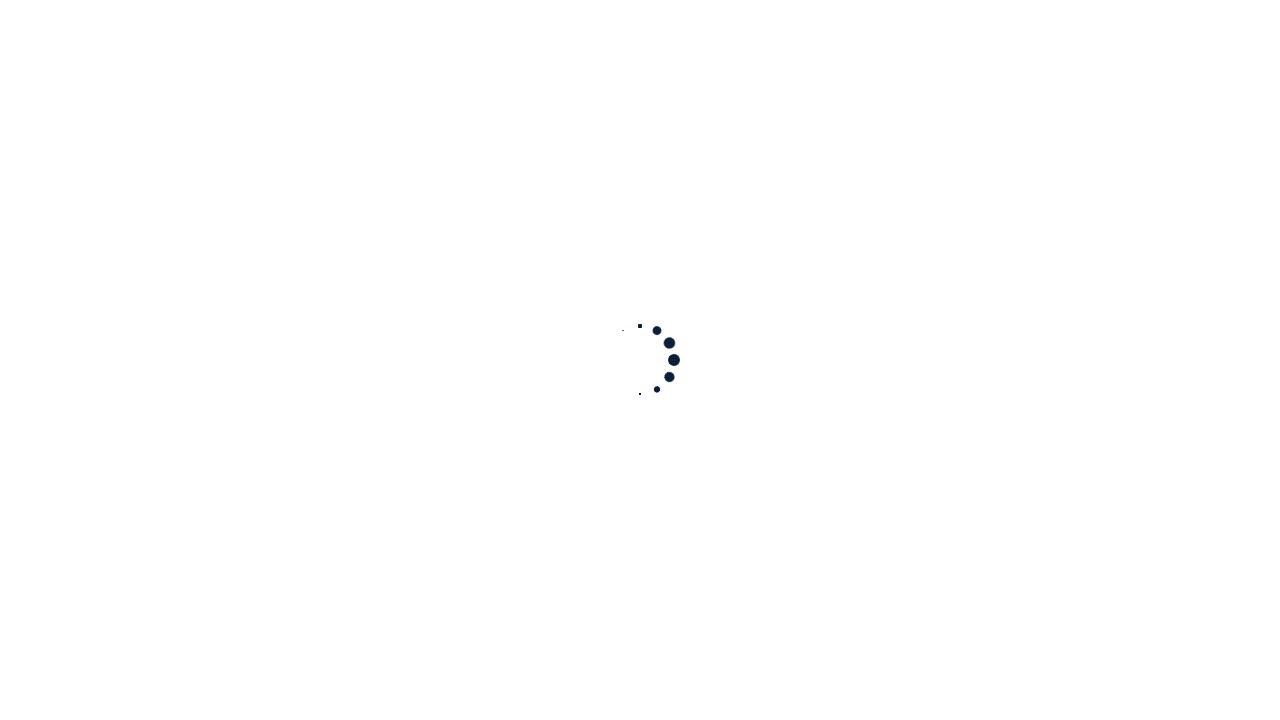

Retrieved page title: 'NextGen Academy'
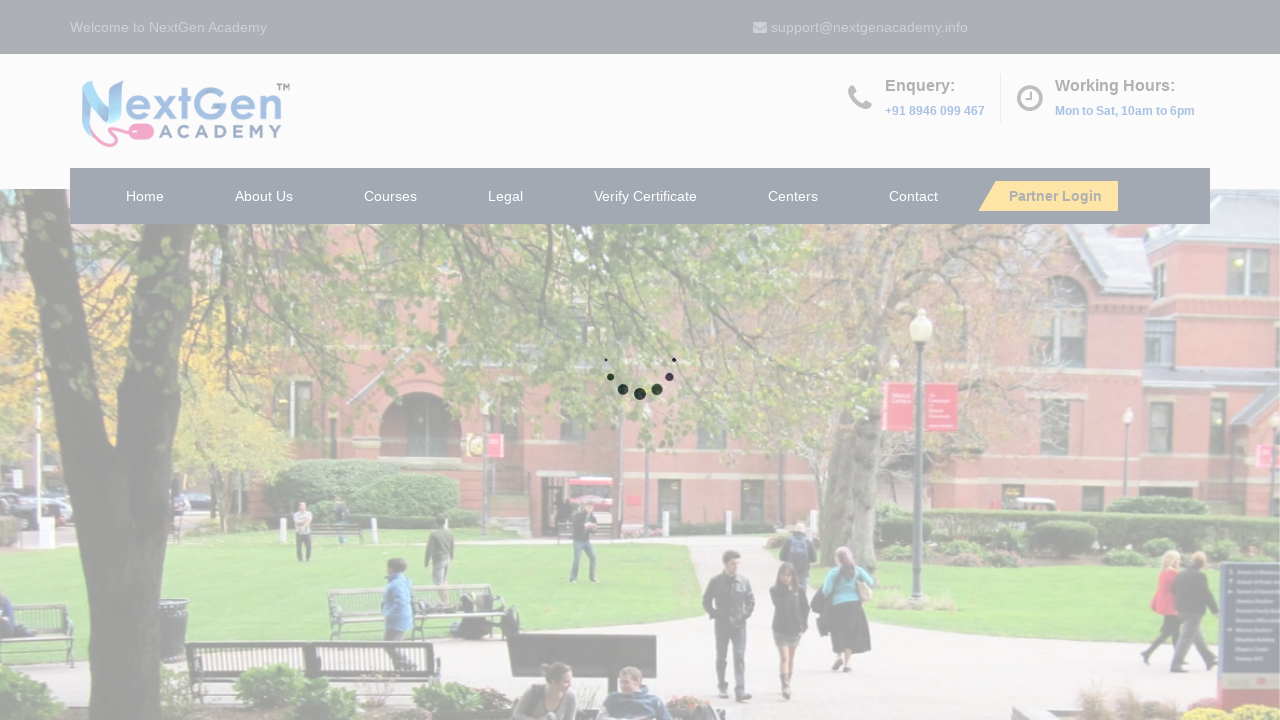

Page title matches expected value 'NextGen Academy'
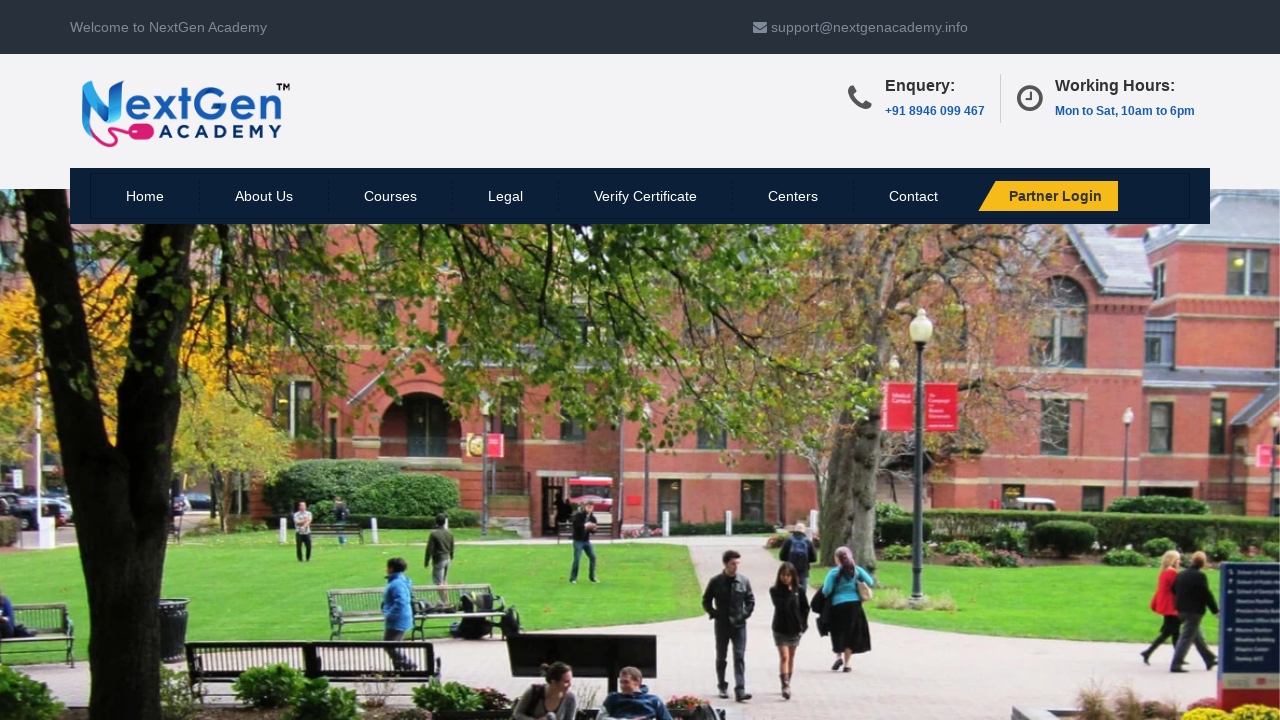

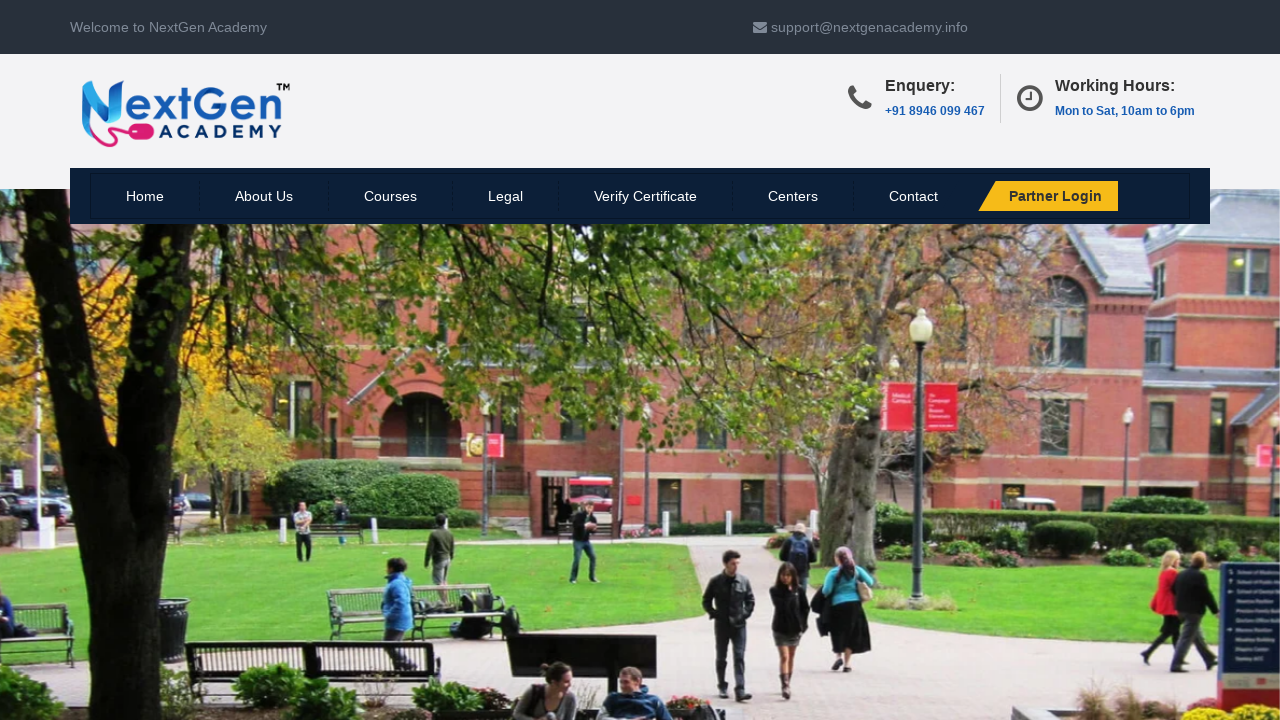